Tests hover functionality by hovering over three user images and verifying that user names and "view profile" links are displayed for each image

Starting URL: https://practice.cydeo.com/hovers

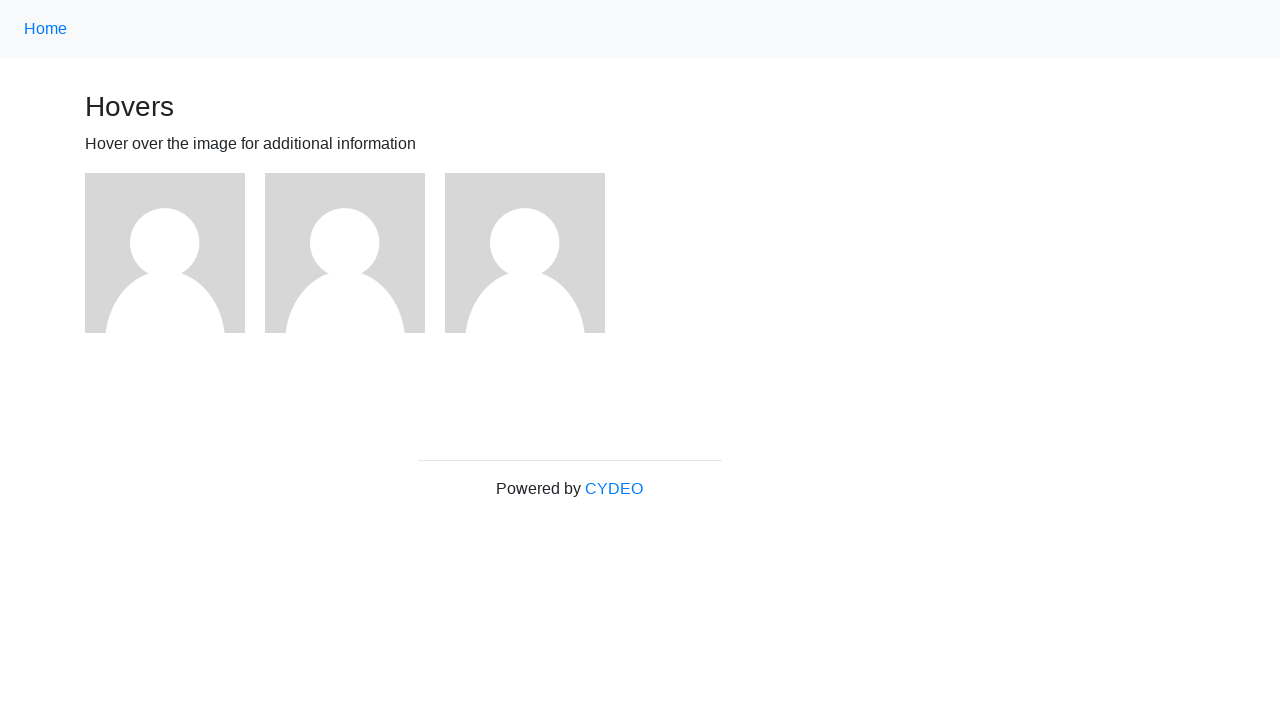

Hovered over first user image at (165, 253) on (//img)[1]
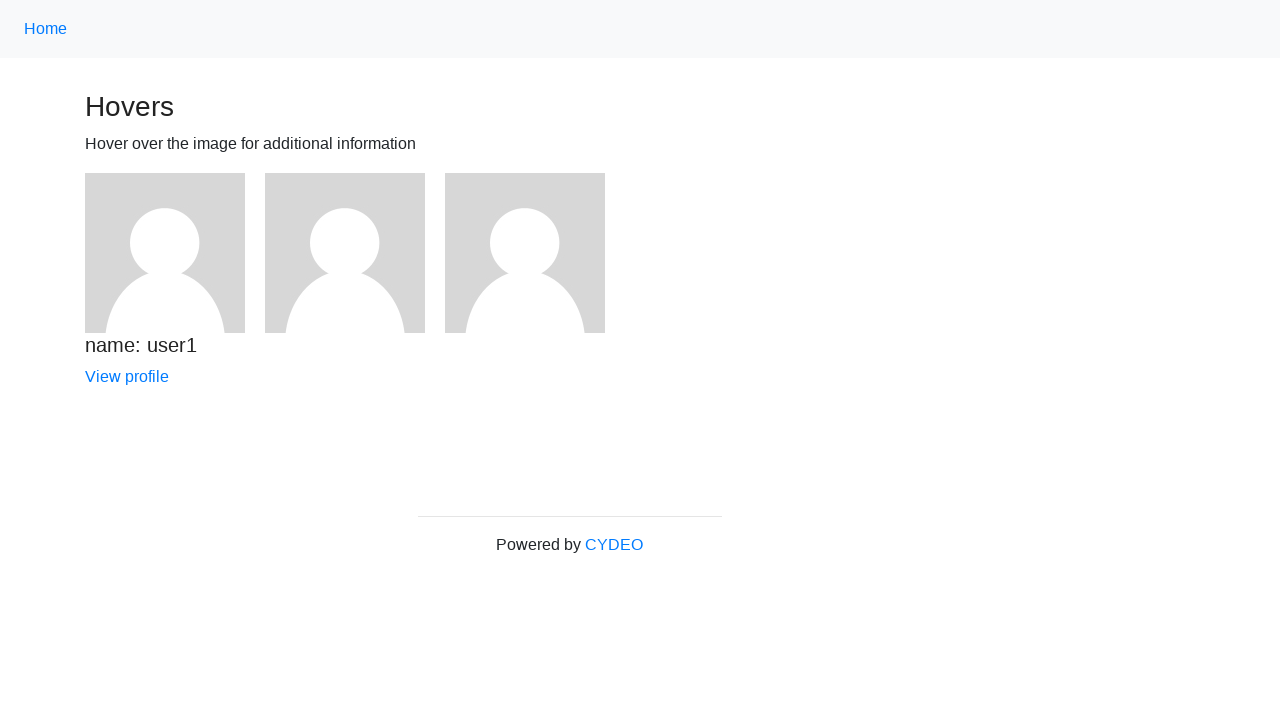

Verified 'name: user1' text is visible
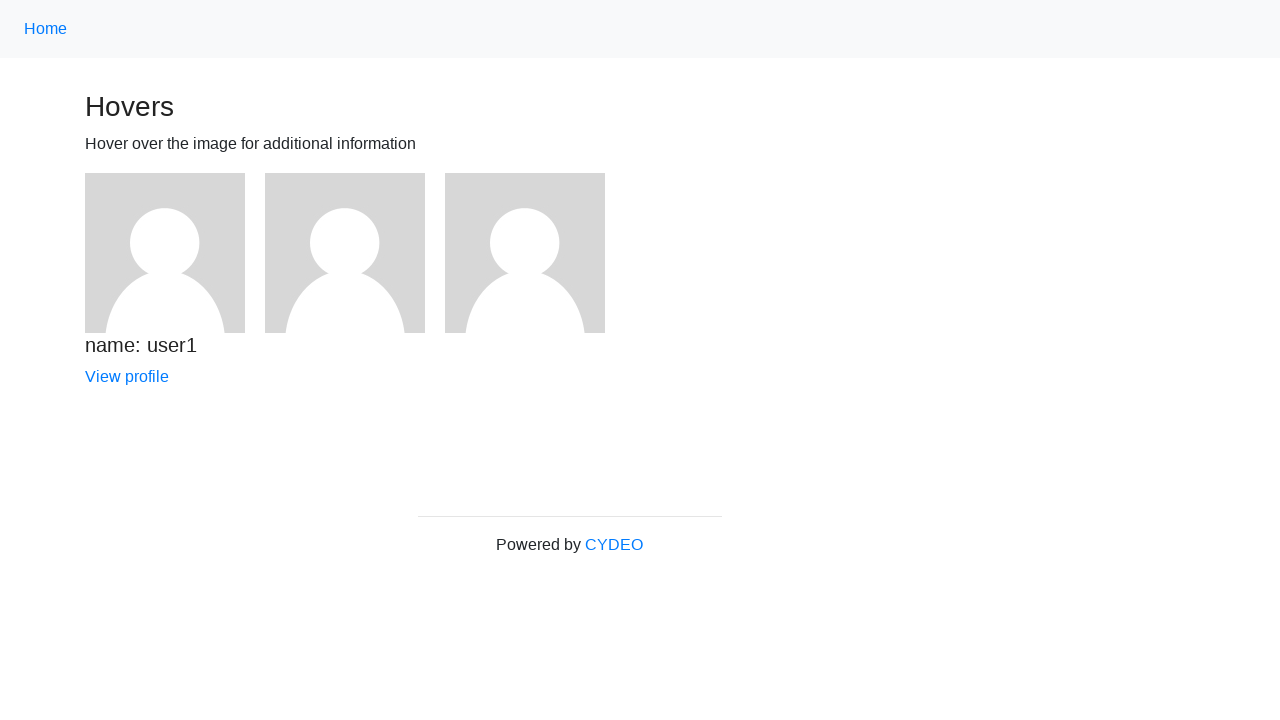

Verified 'view profile' link is visible for user1
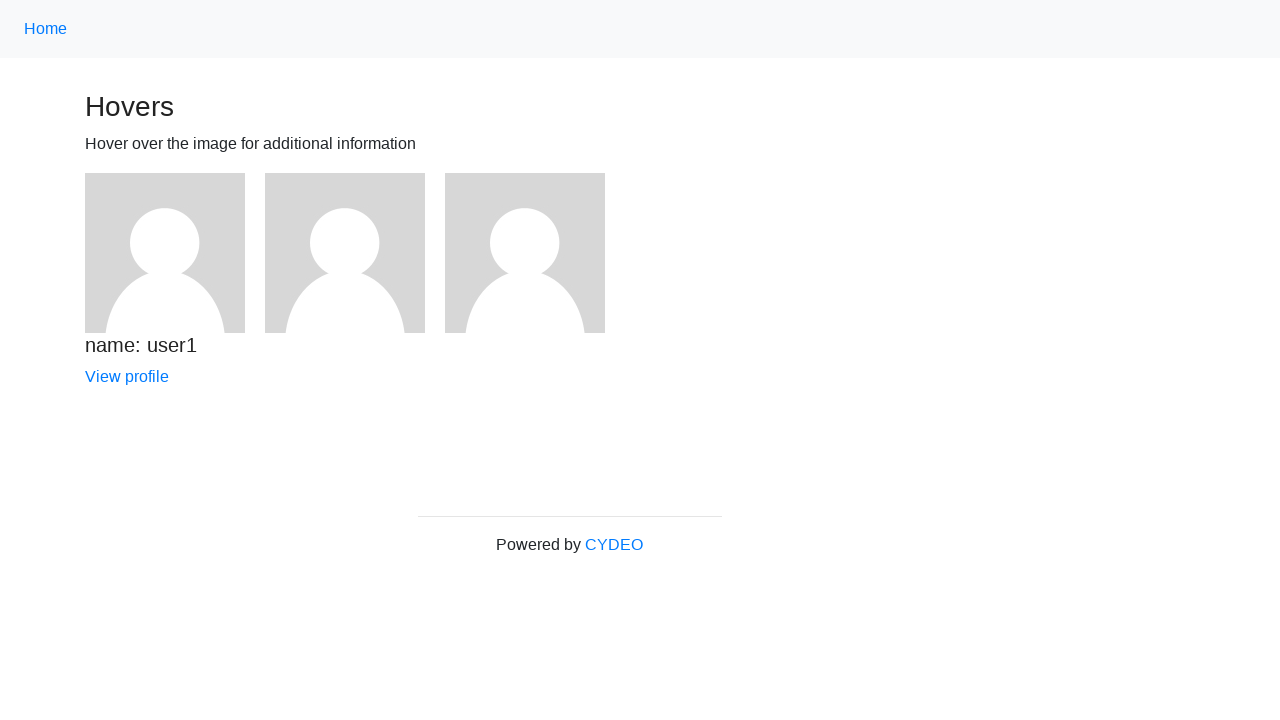

Hovered over second user image at (345, 253) on (//img)[2]
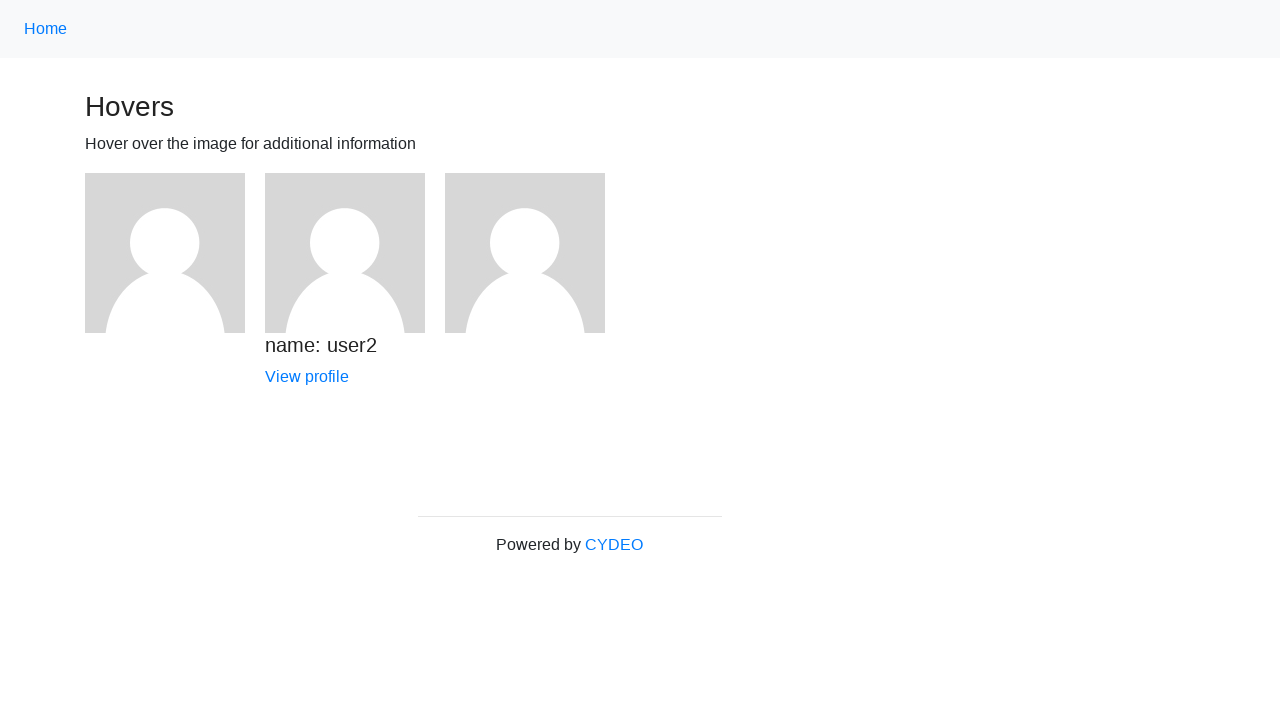

Verified 'name: user2' text is visible
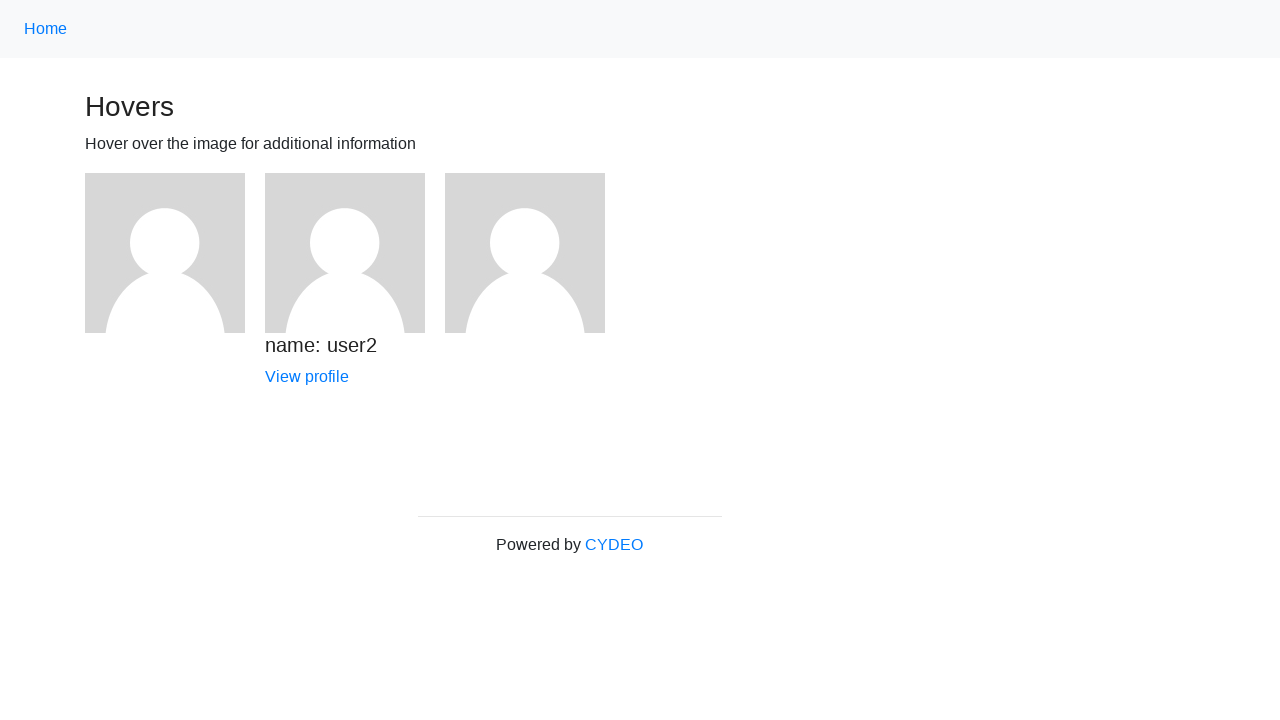

Hovered over third user image at (525, 253) on (//img)[3]
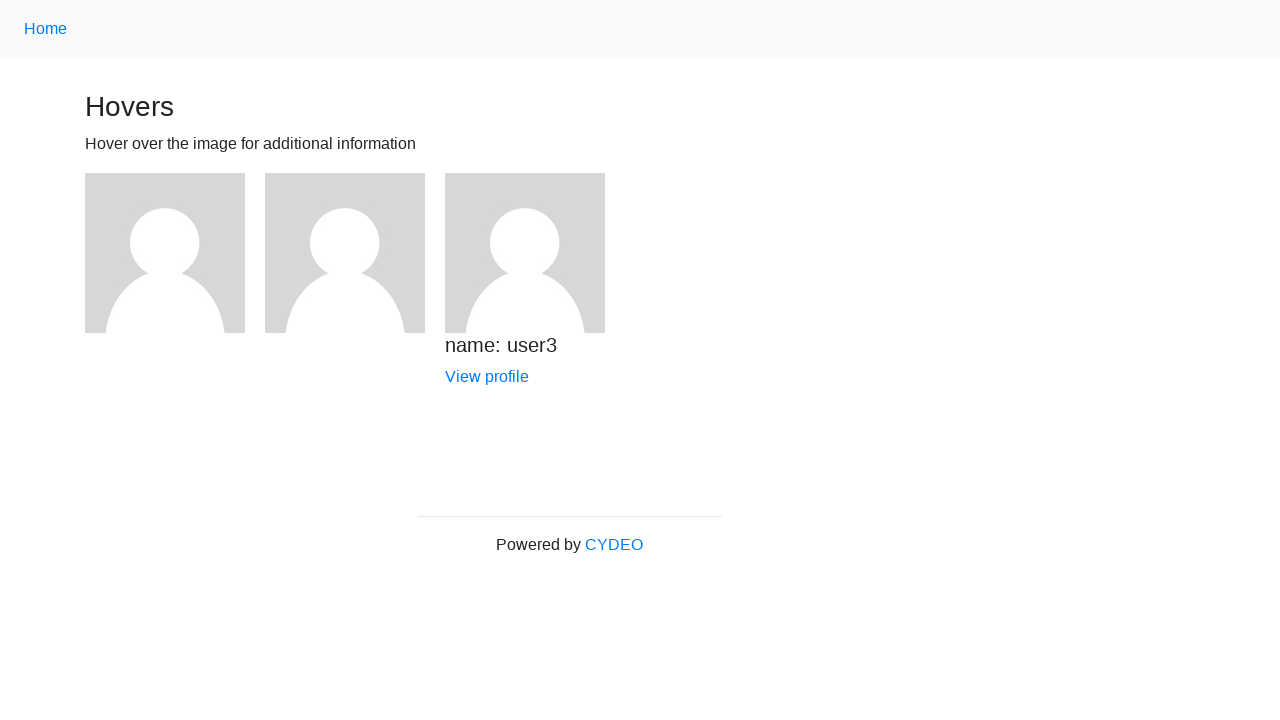

Verified 'name: user3' text is visible
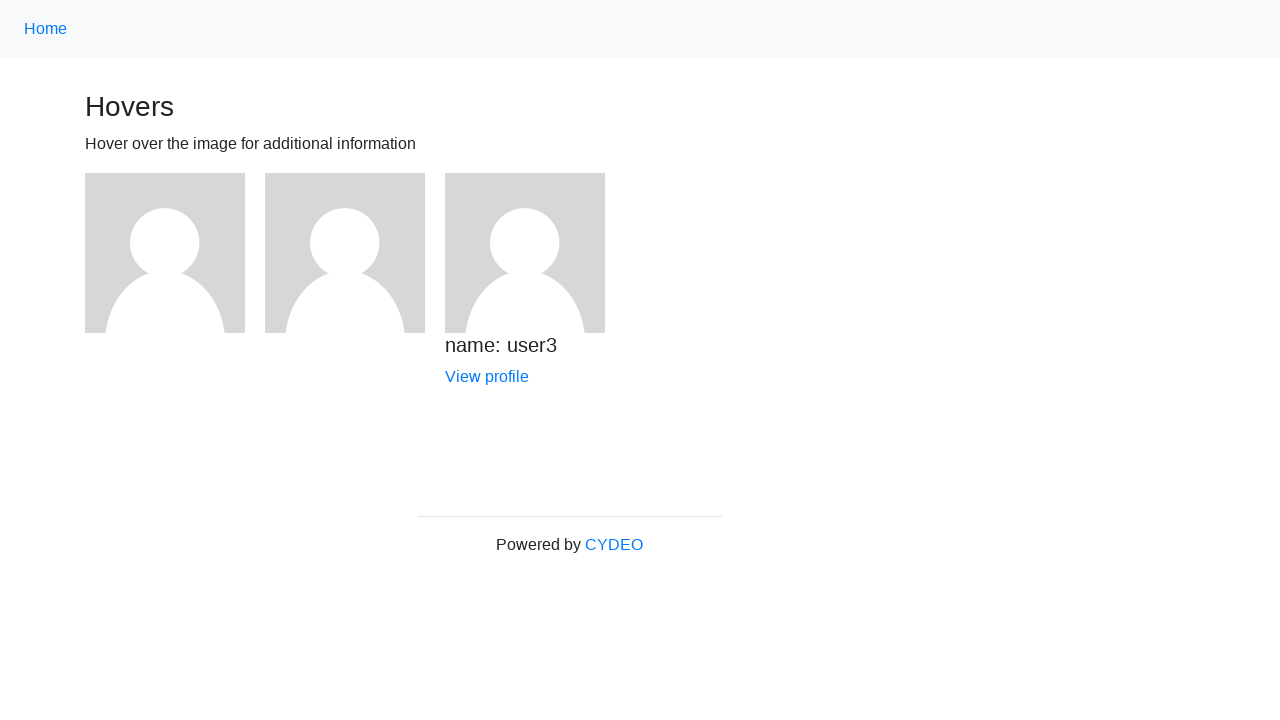

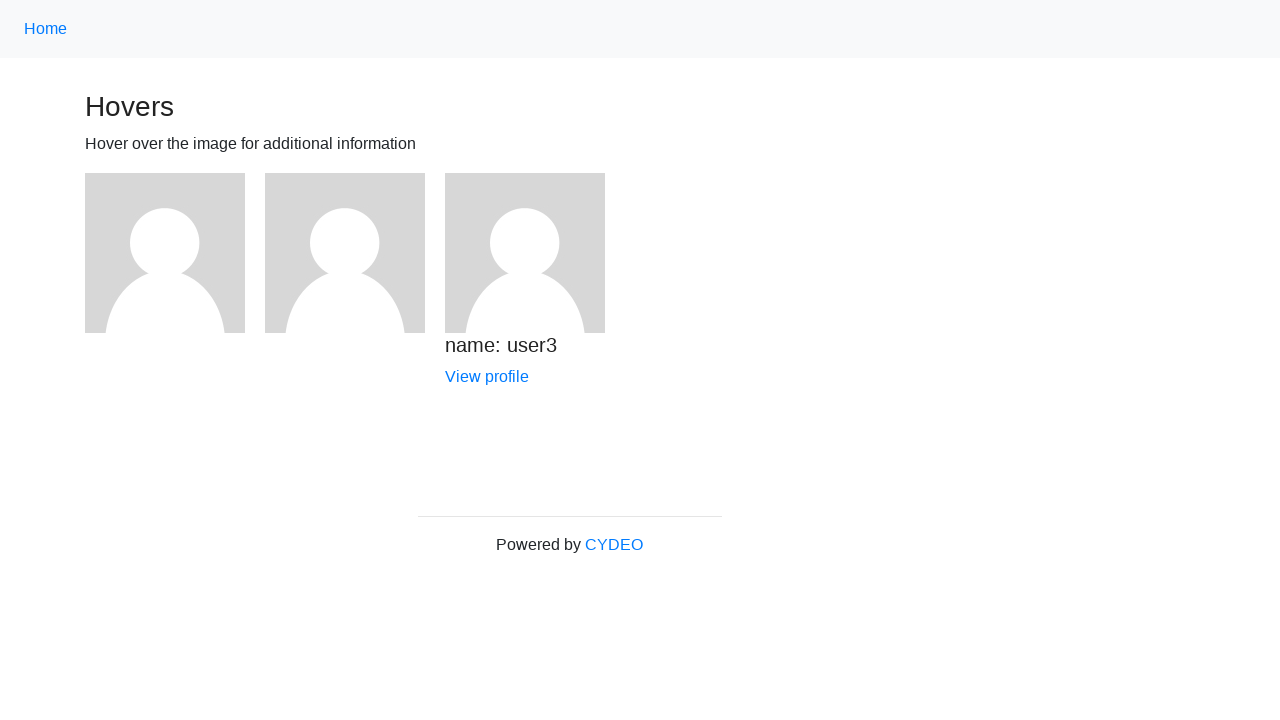